Tests interacting with a shadow DOM element by finding and filling an input field within the shadow root

Starting URL: https://books-pwakit.appspot.com/

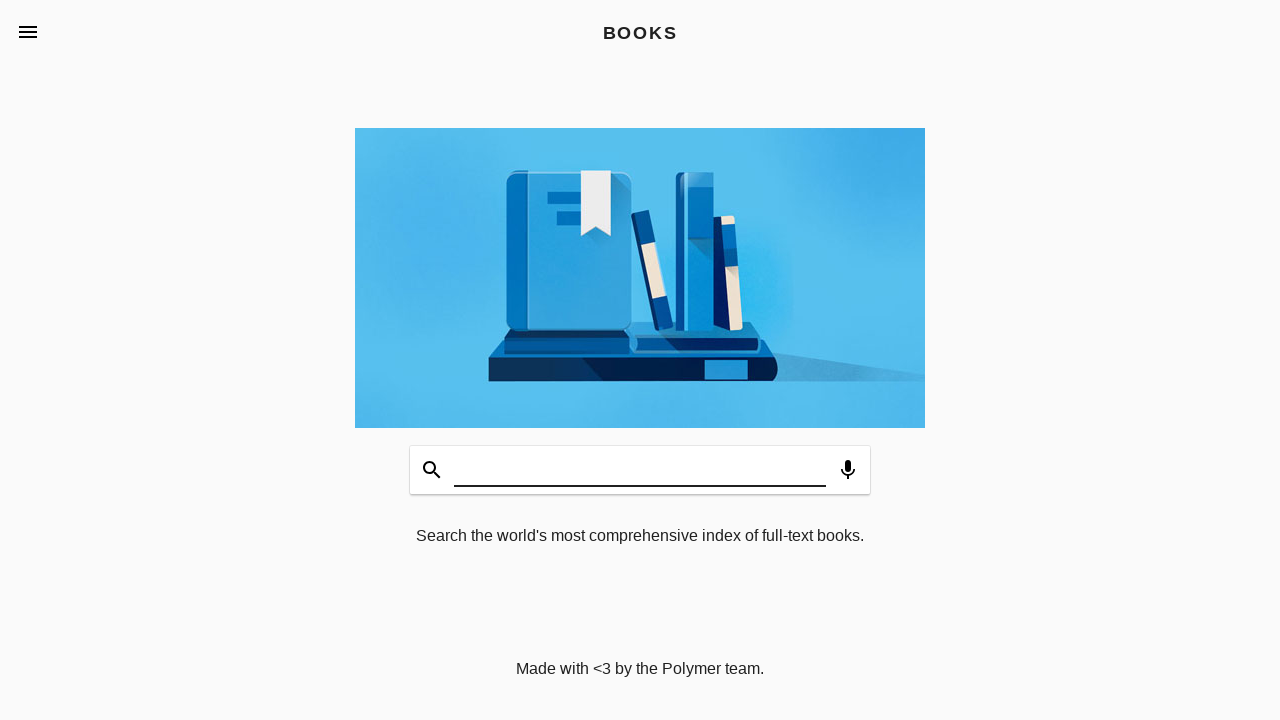

Waited for book-app element with apptitle='BOOKS' to be available
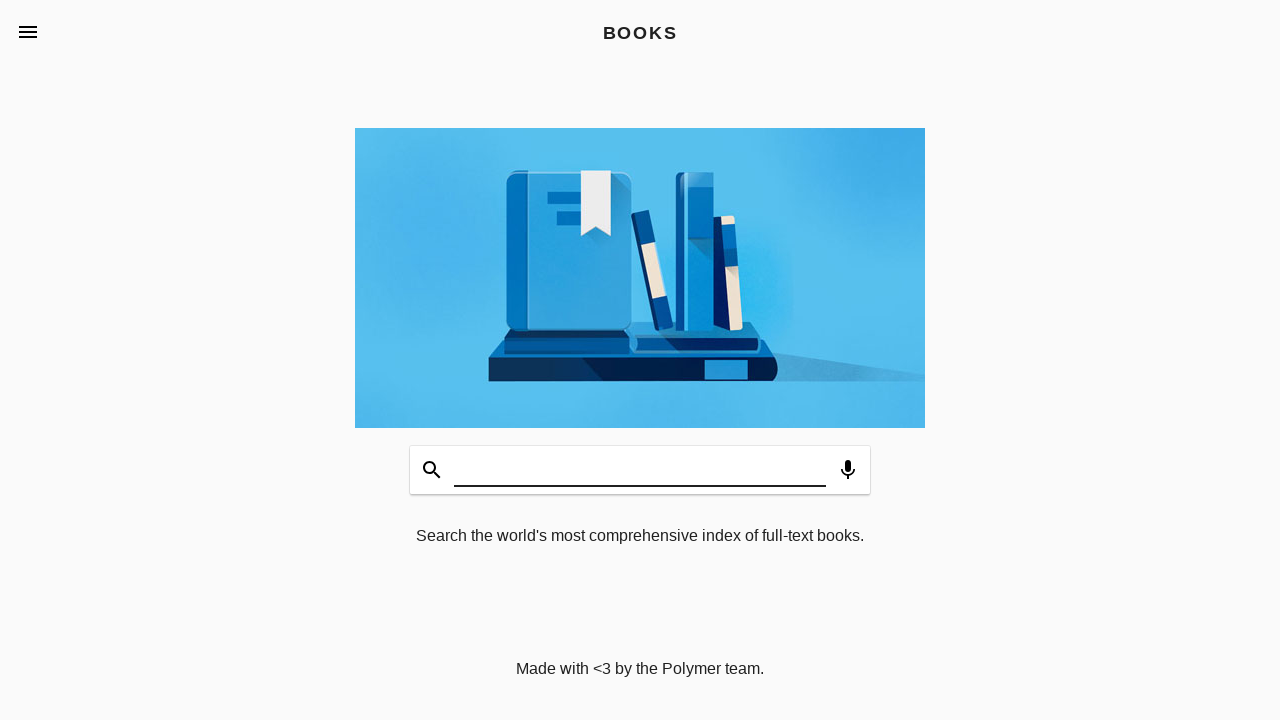

Filled shadow DOM input field with 'Geeta' on book-app[apptitle='BOOKS'] >> #input
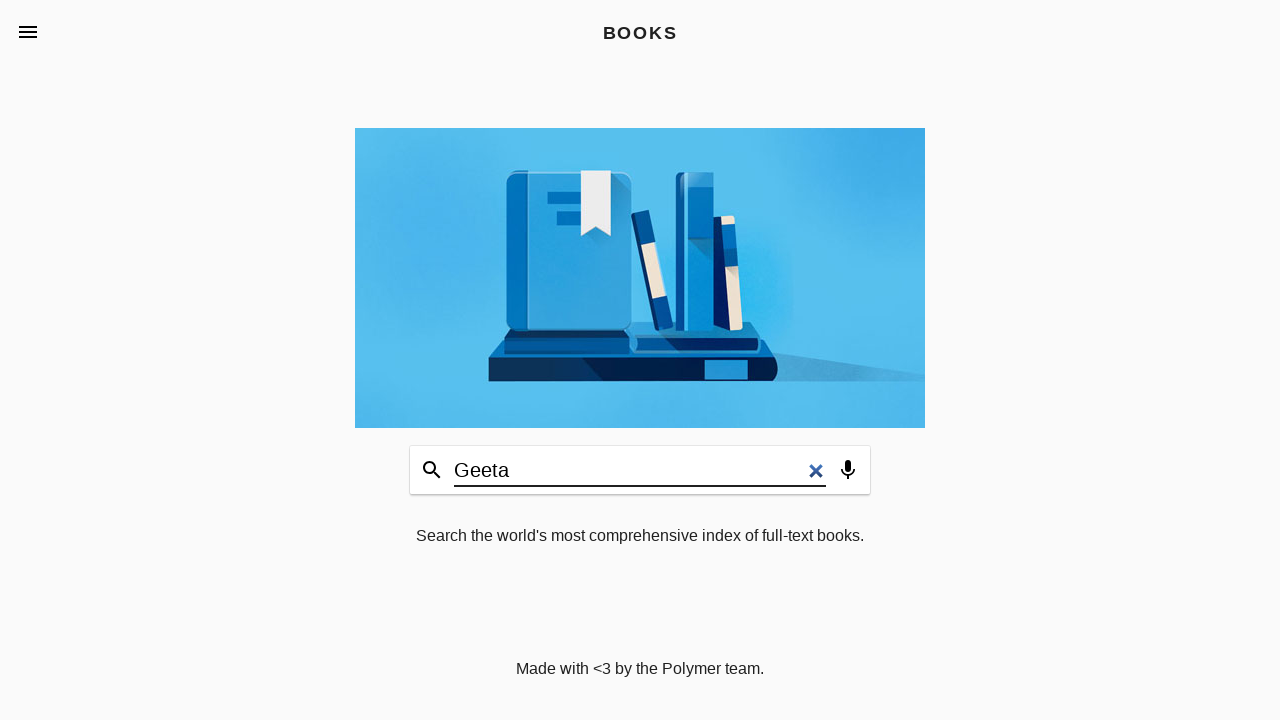

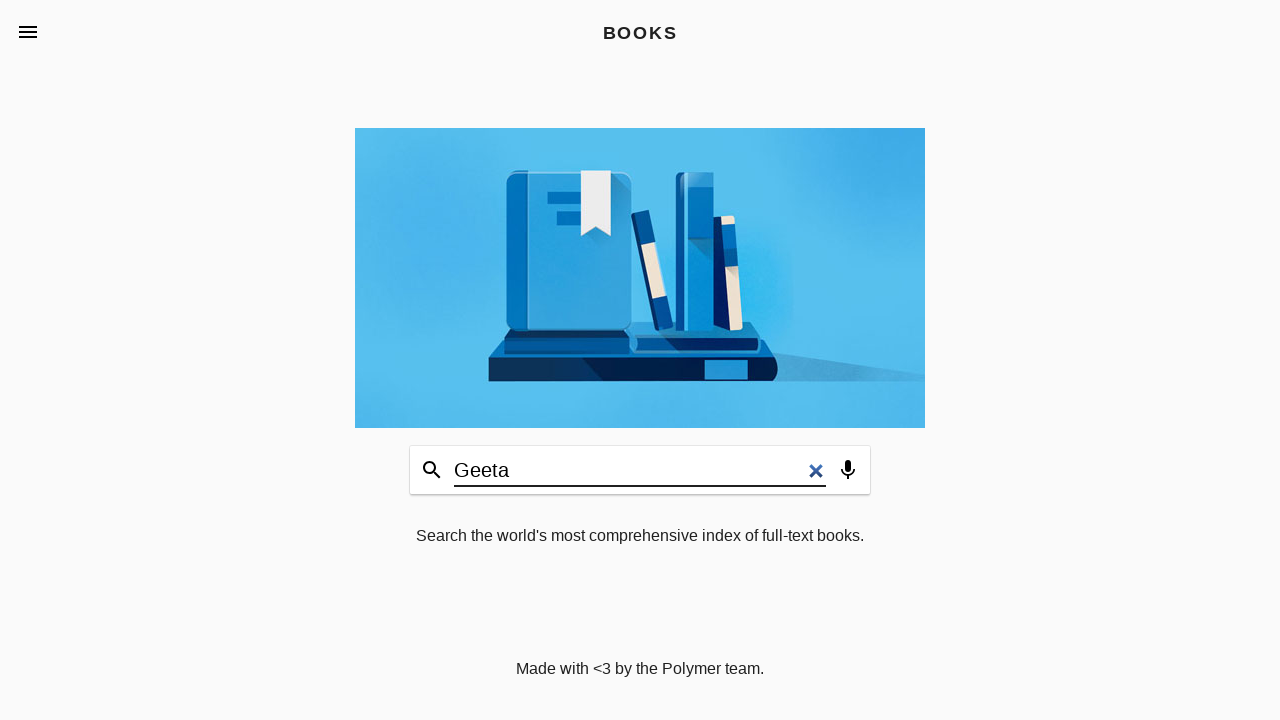